Tests clearing the complete state of all items by checking and then unchecking the toggle all checkbox

Starting URL: https://demo.playwright.dev/todomvc

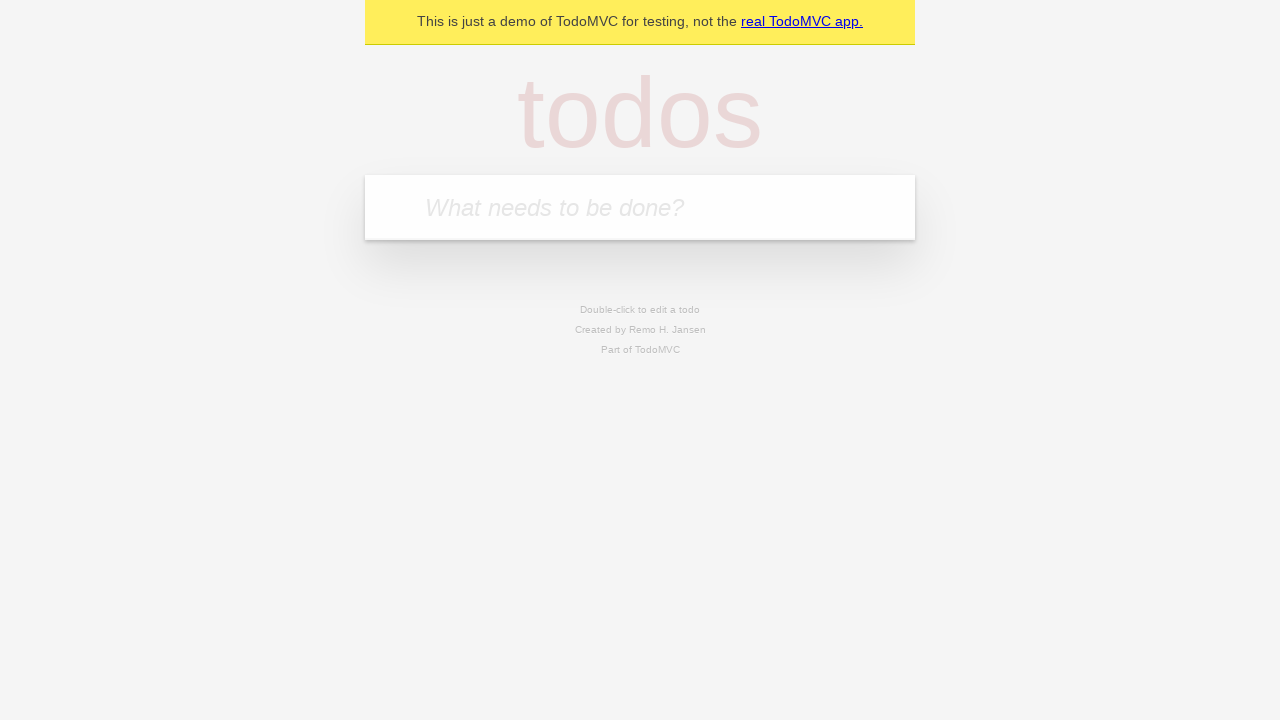

Filled todo input with 'buy some cheese' on internal:attr=[placeholder="What needs to be done?"i]
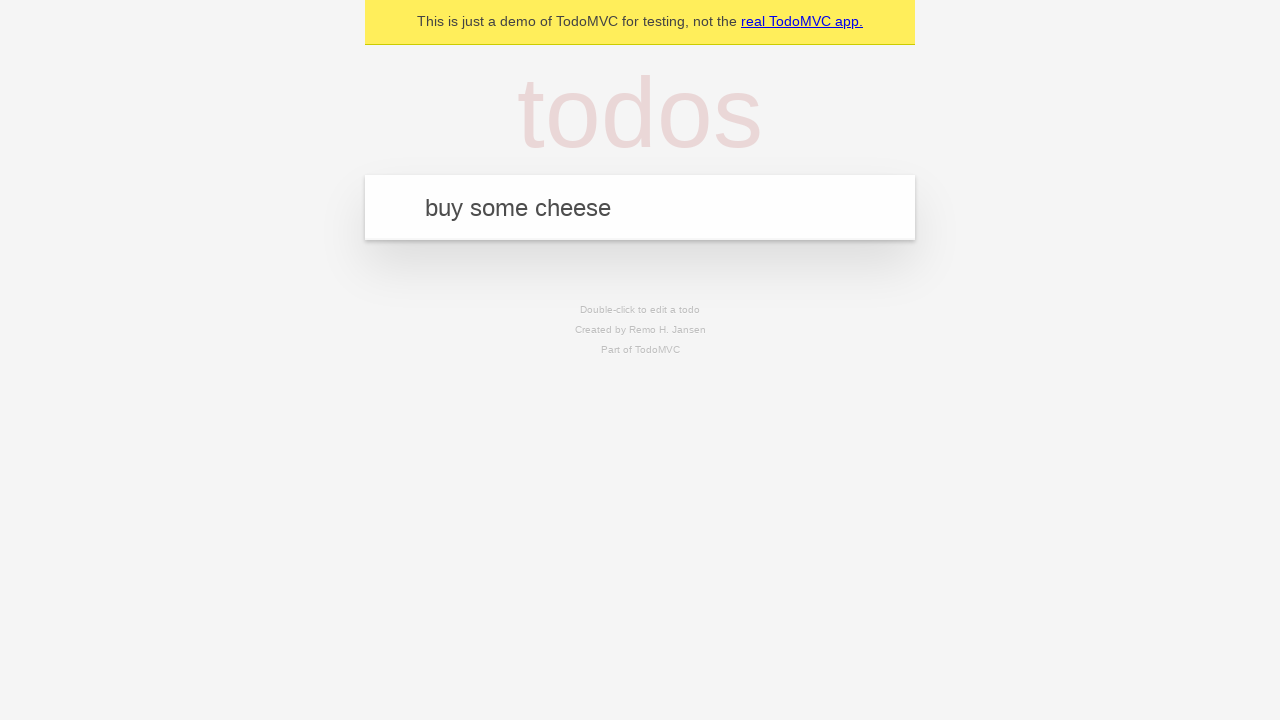

Pressed Enter to create todo 'buy some cheese' on internal:attr=[placeholder="What needs to be done?"i]
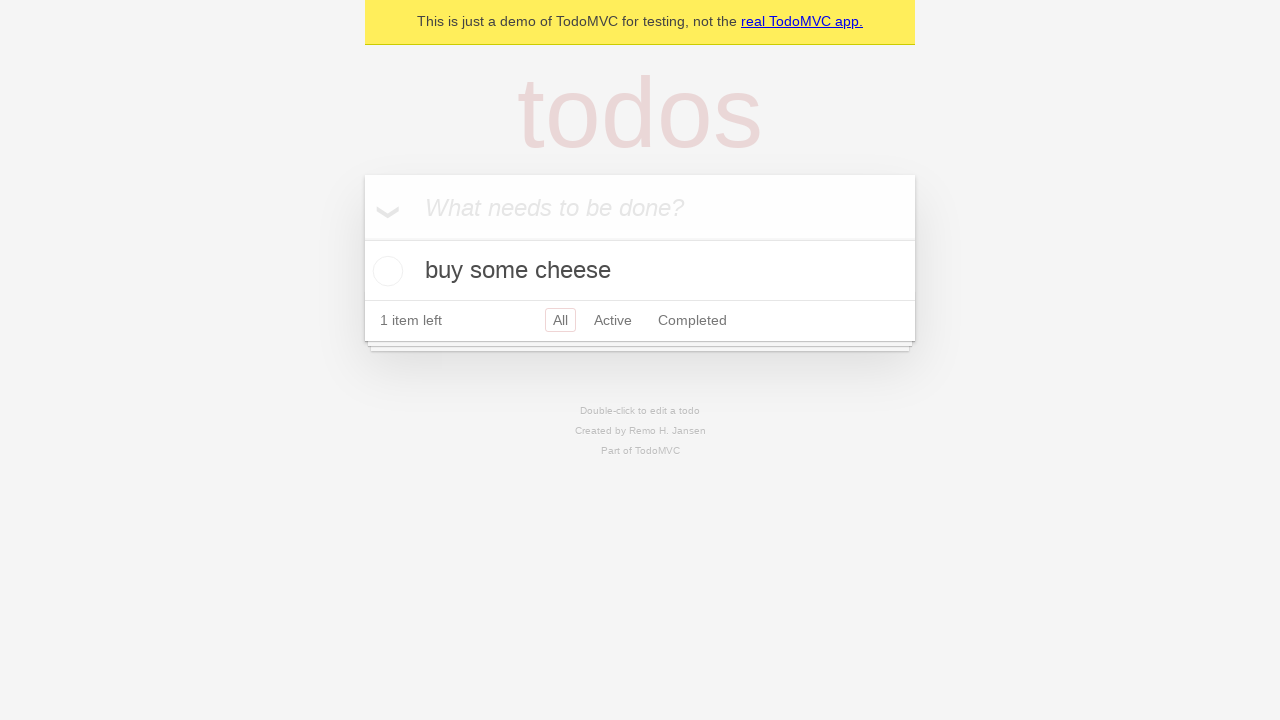

Filled todo input with 'feed the cat' on internal:attr=[placeholder="What needs to be done?"i]
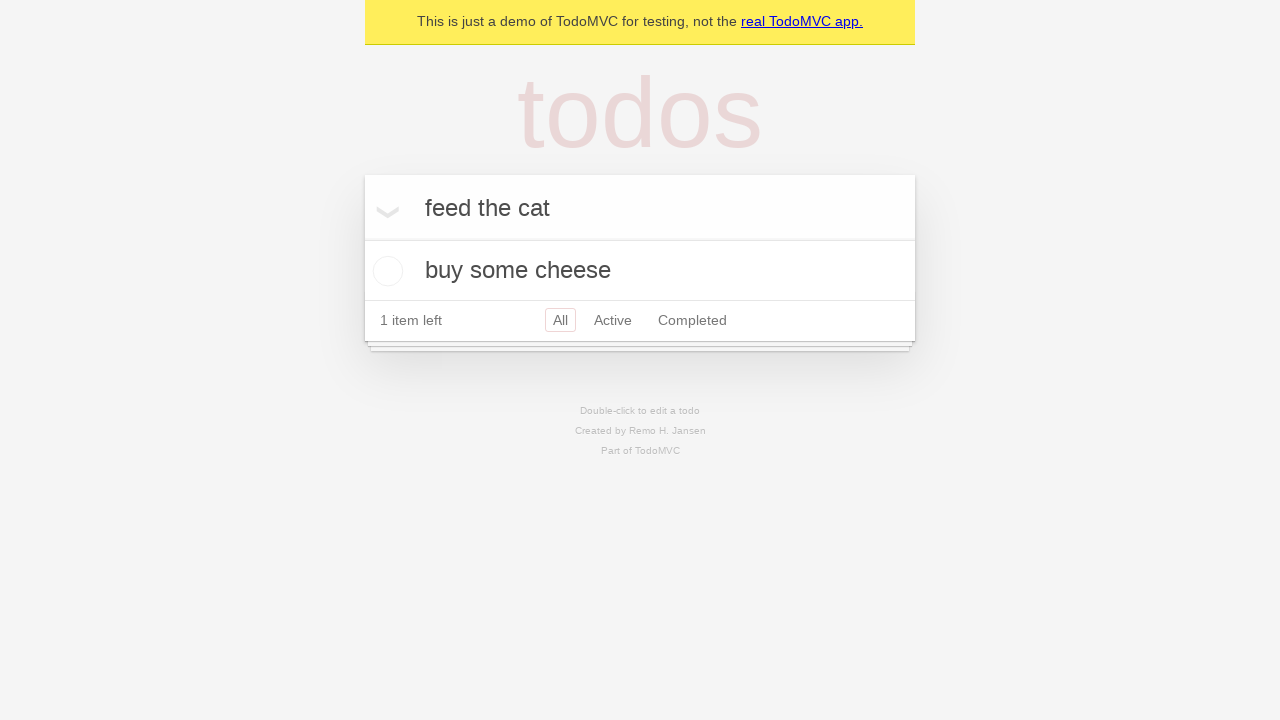

Pressed Enter to create todo 'feed the cat' on internal:attr=[placeholder="What needs to be done?"i]
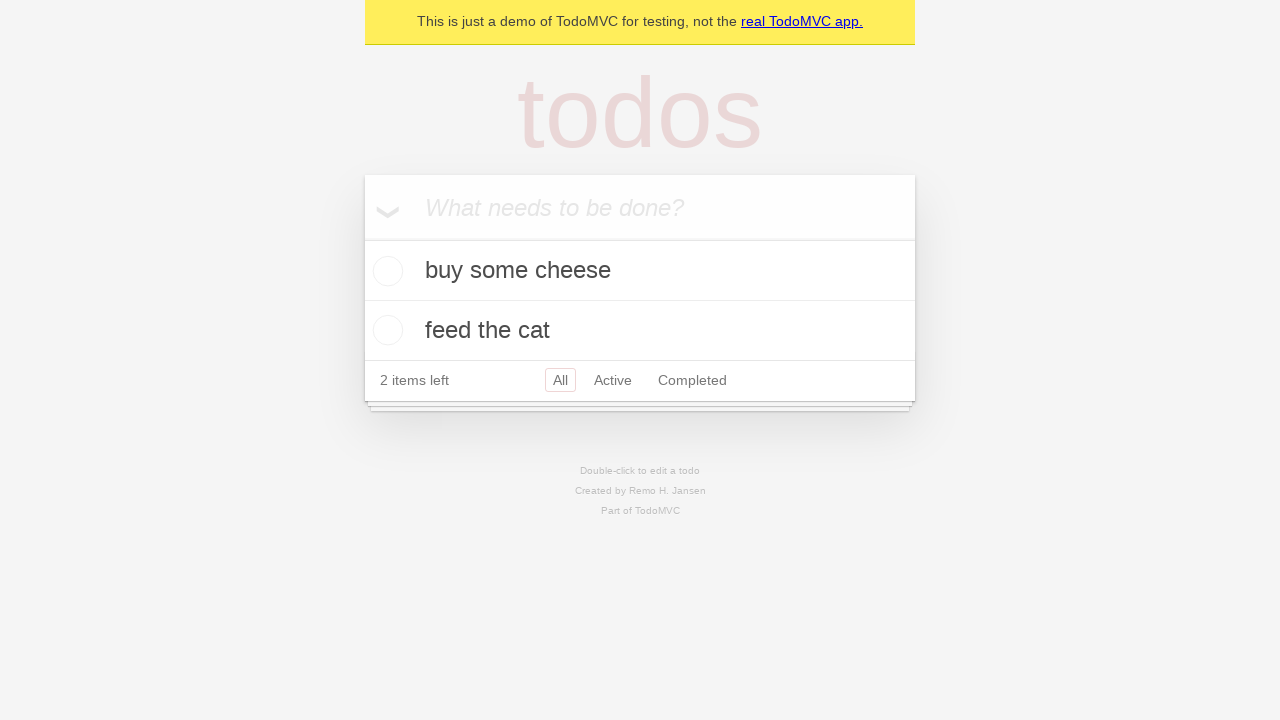

Filled todo input with 'book a doctors appointment' on internal:attr=[placeholder="What needs to be done?"i]
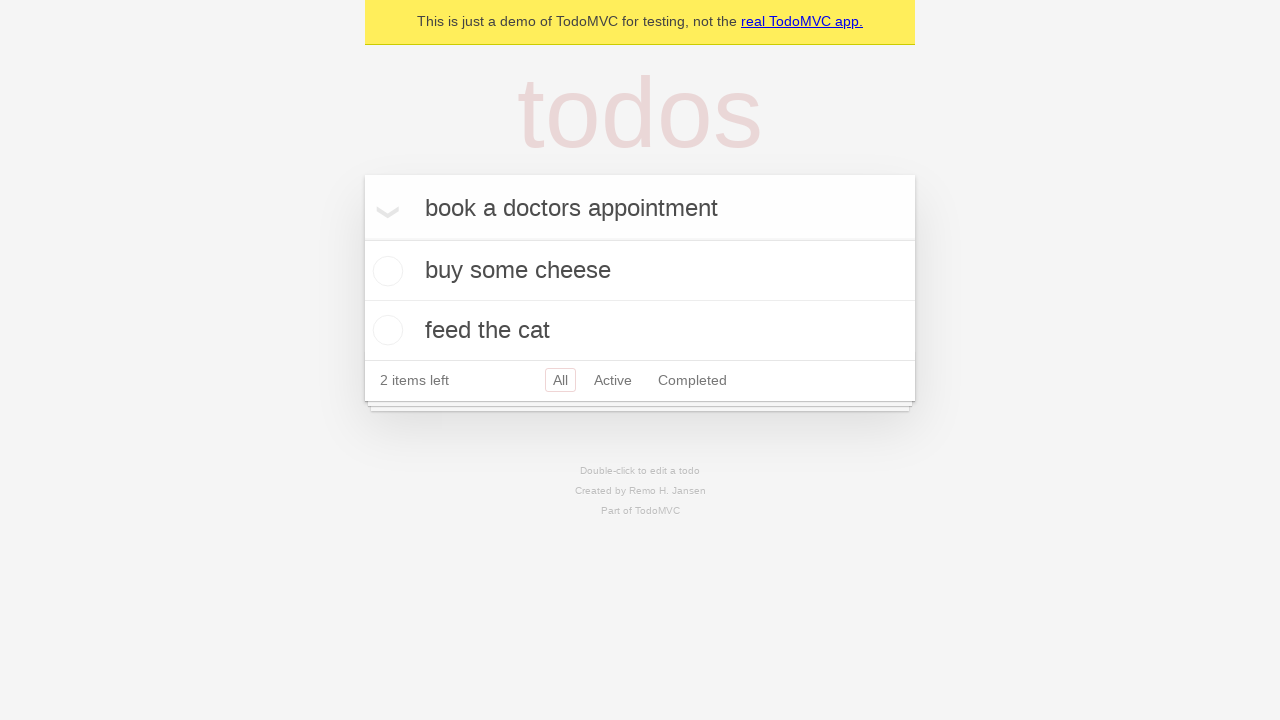

Pressed Enter to create todo 'book a doctors appointment' on internal:attr=[placeholder="What needs to be done?"i]
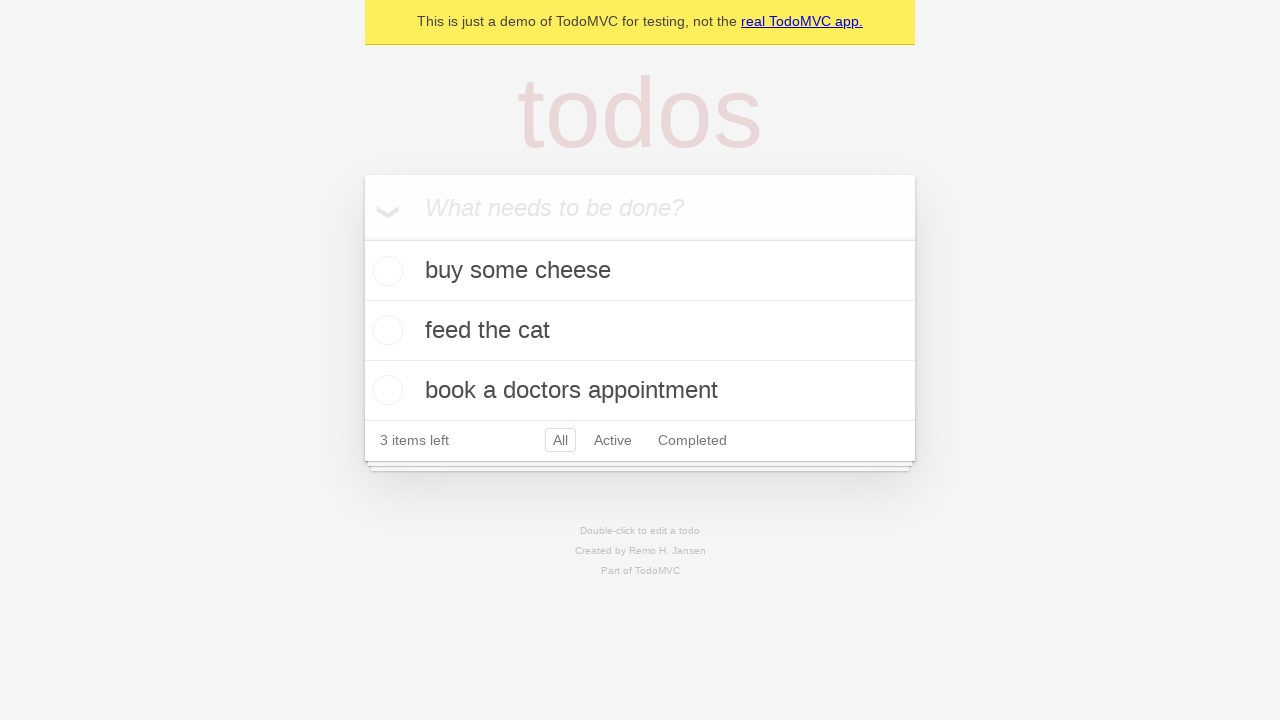

Checked the toggle all checkbox to mark all items as complete at (362, 238) on internal:label="Mark all as complete"i
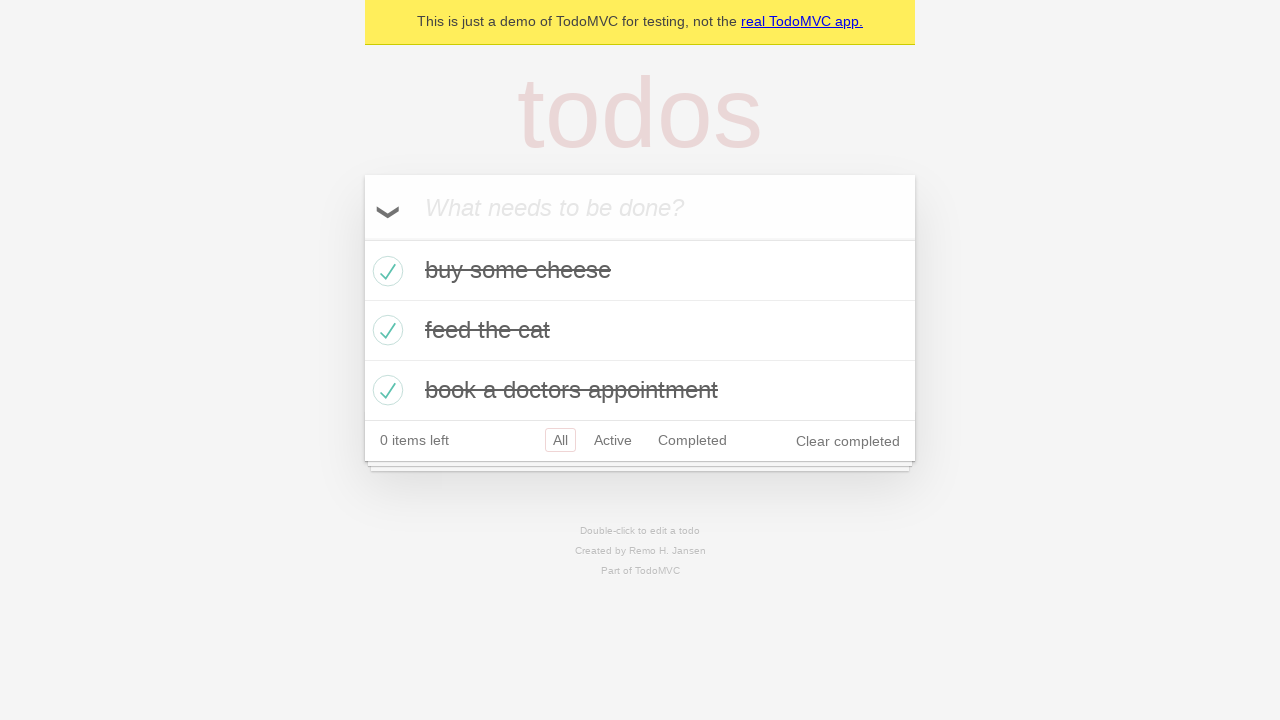

Unchecked the toggle all checkbox to clear complete state of all items at (362, 238) on internal:label="Mark all as complete"i
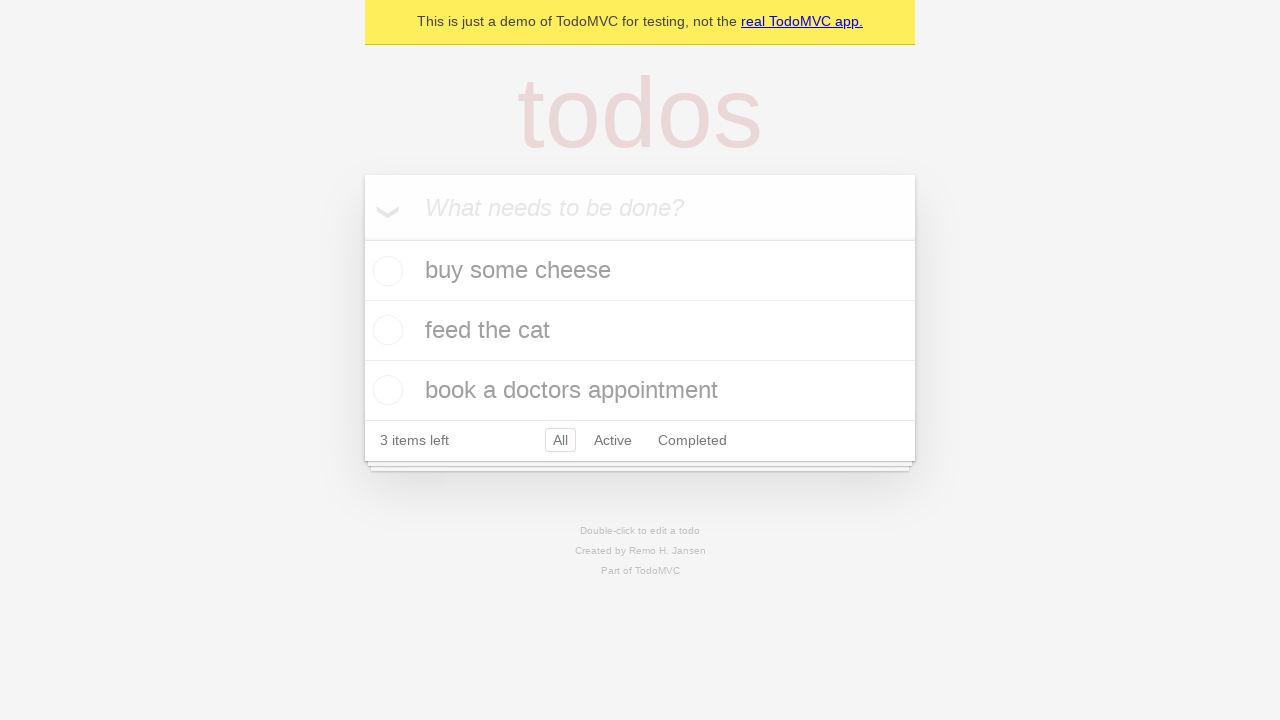

Waited for todo items to be present in the DOM
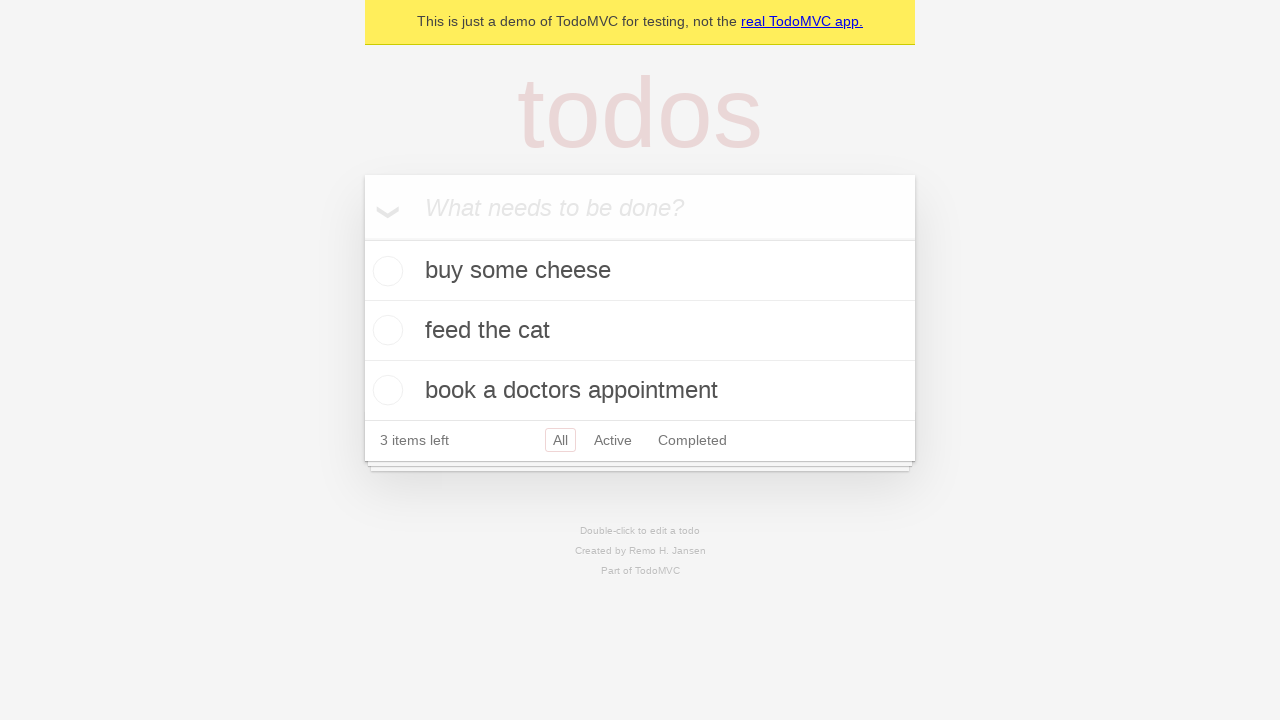

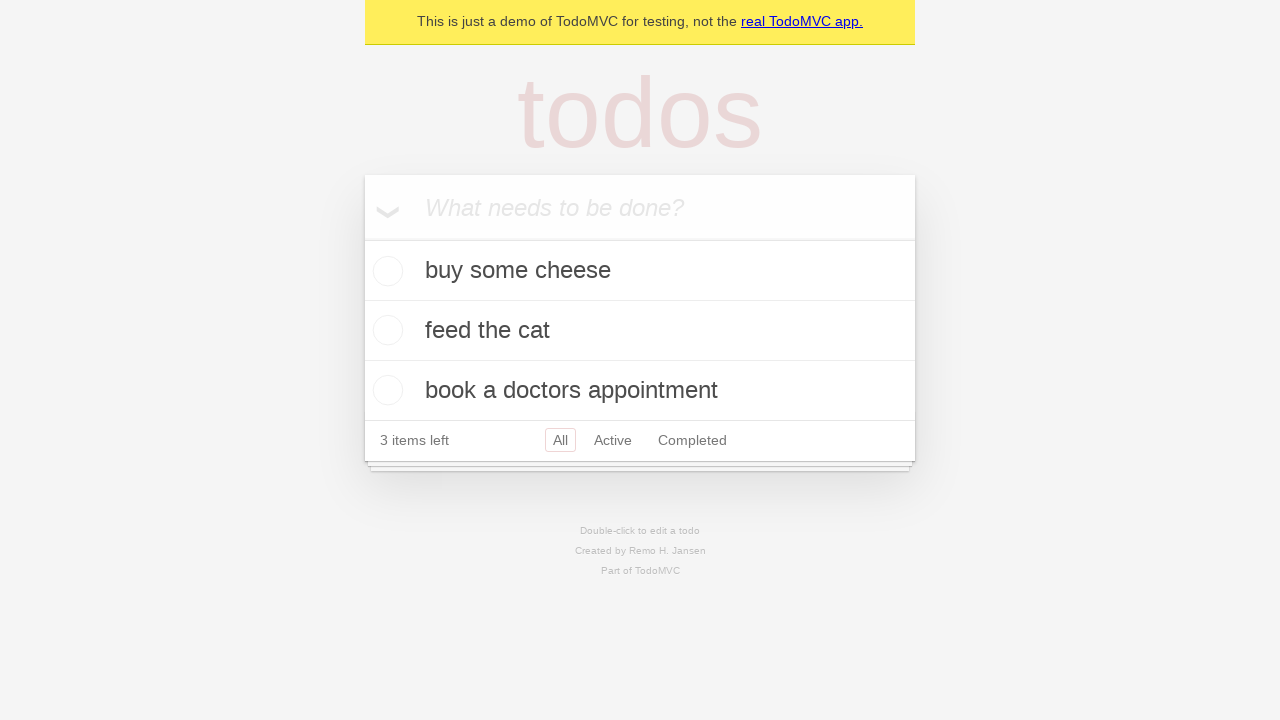